Tests dropdown selection by selecting options using visible text, value, and index methods

Starting URL: https://kristinek.github.io/site/examples/actions

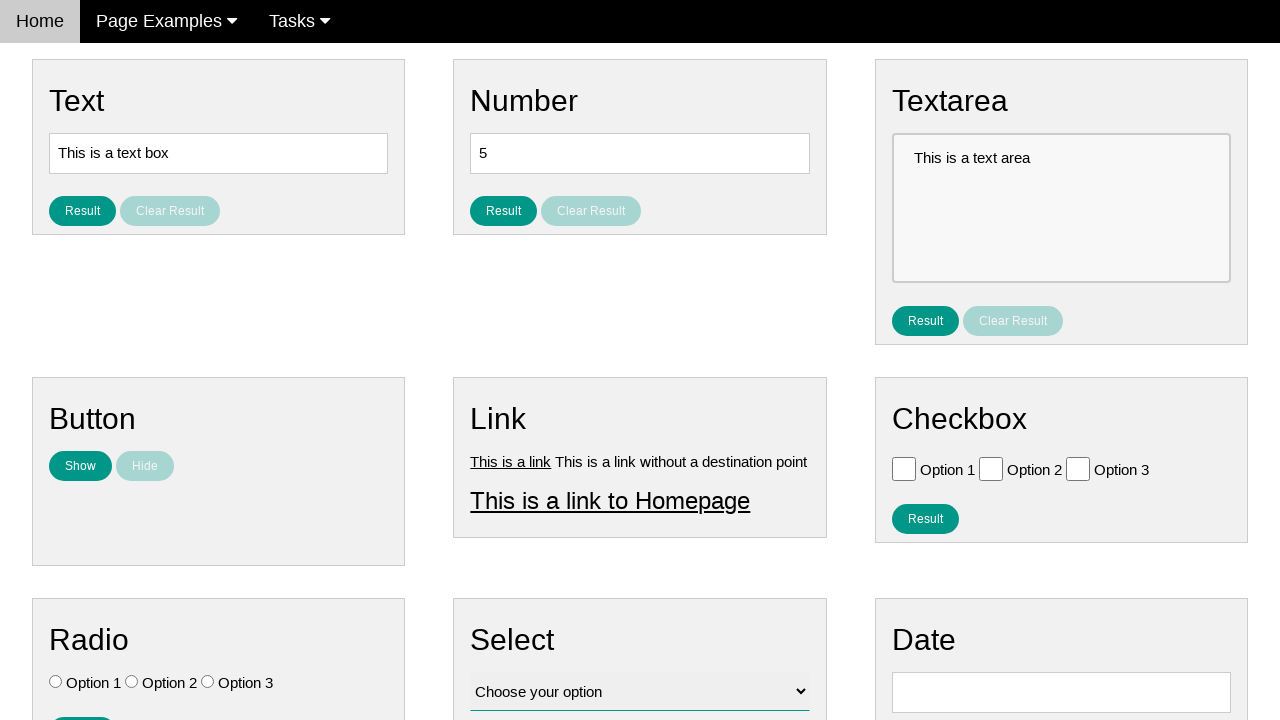

Selected 'Option 2' from dropdown by visible text on select#vfb-12
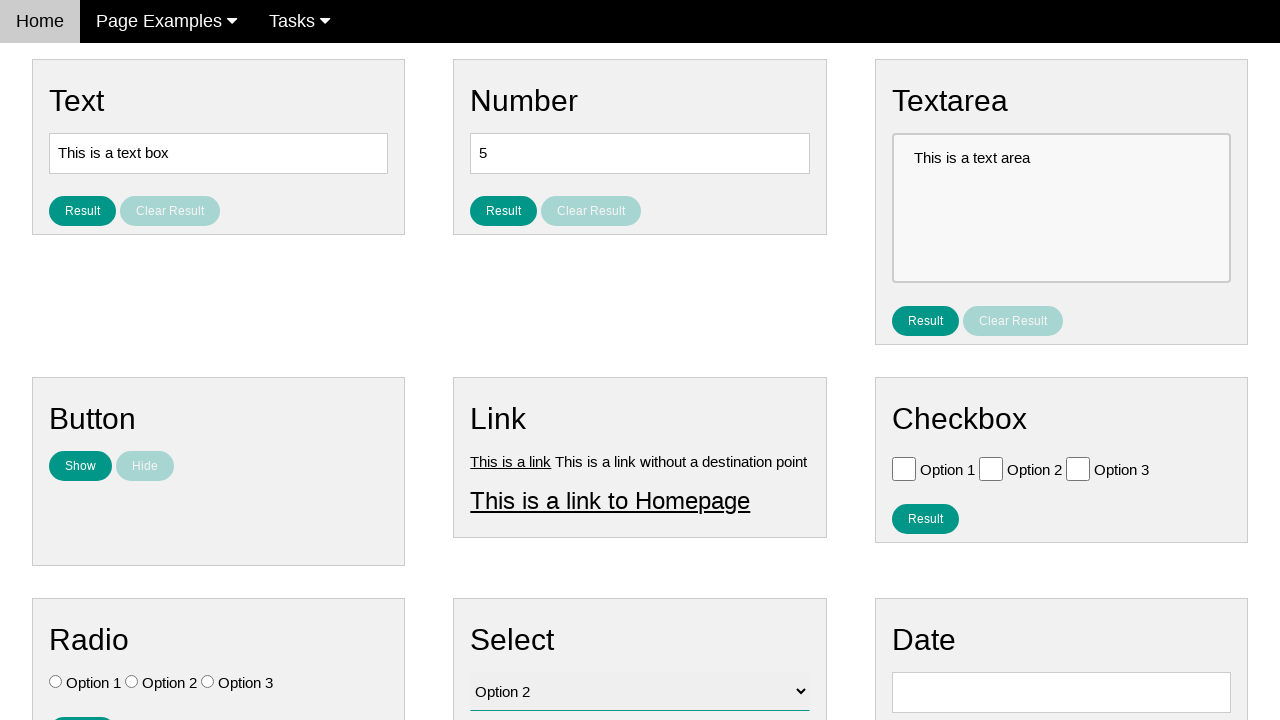

Selected option with value 'value3' from dropdown on select#vfb-12
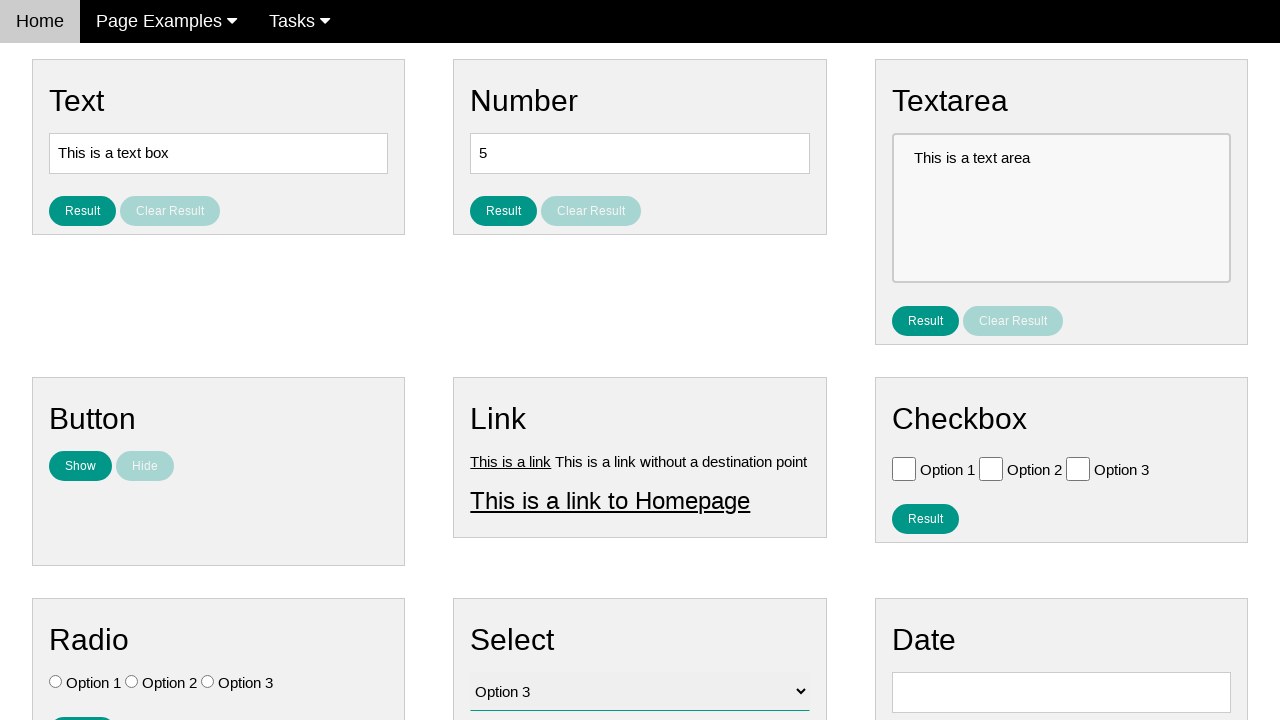

Selected second option from dropdown by index on select#vfb-12
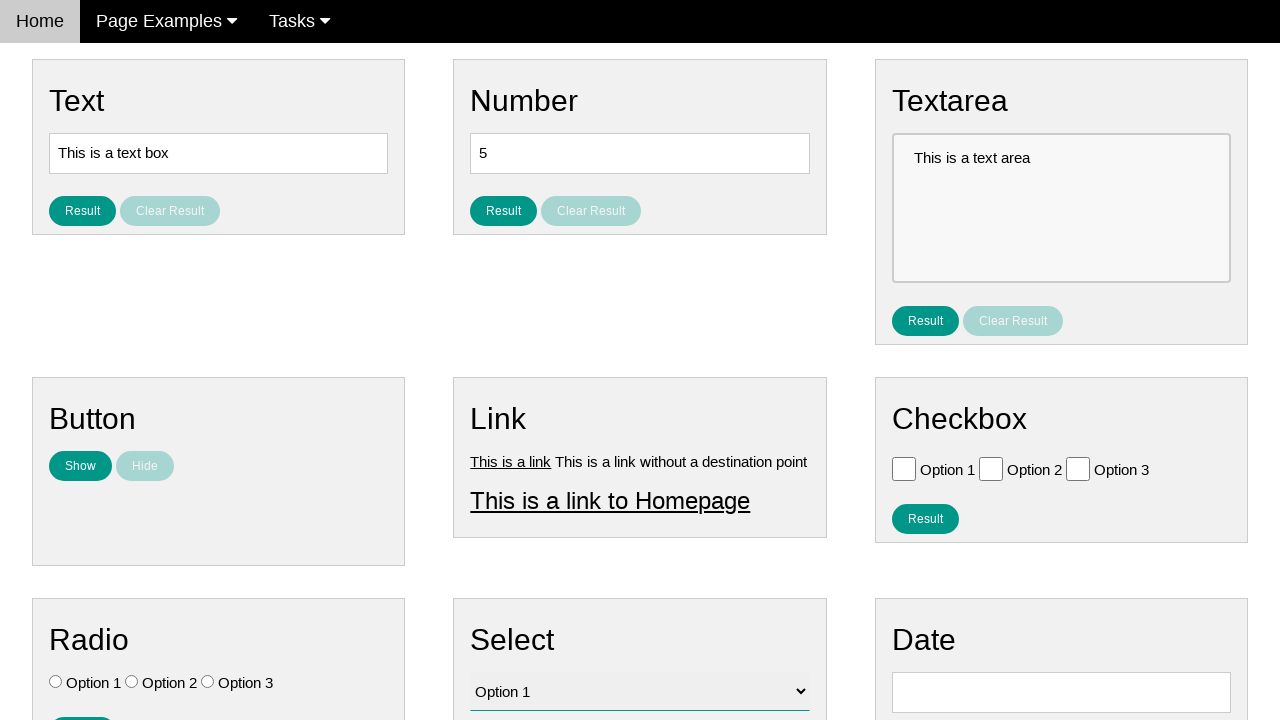

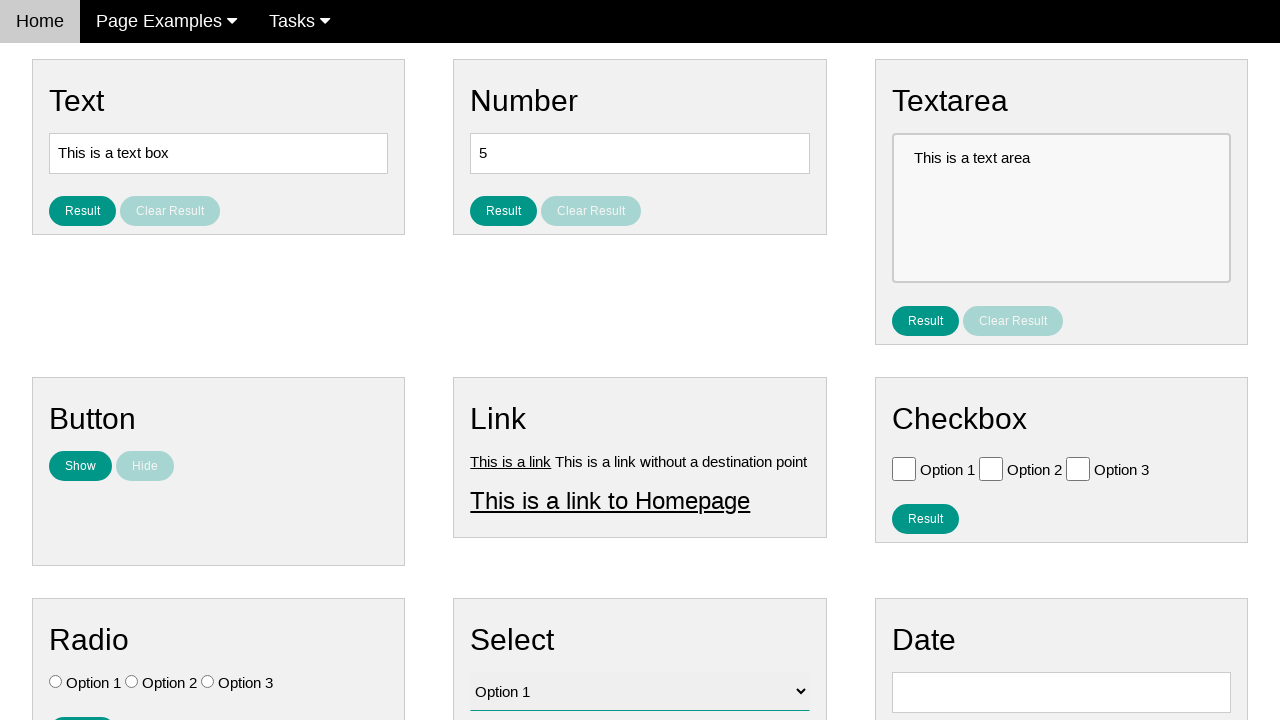